Tests window switching functionality by clicking a link that opens a new window, extracting text from the new window, and using that text to fill a form field in the original window

Starting URL: https://rahulshettyacademy.com/loginpagePractise/

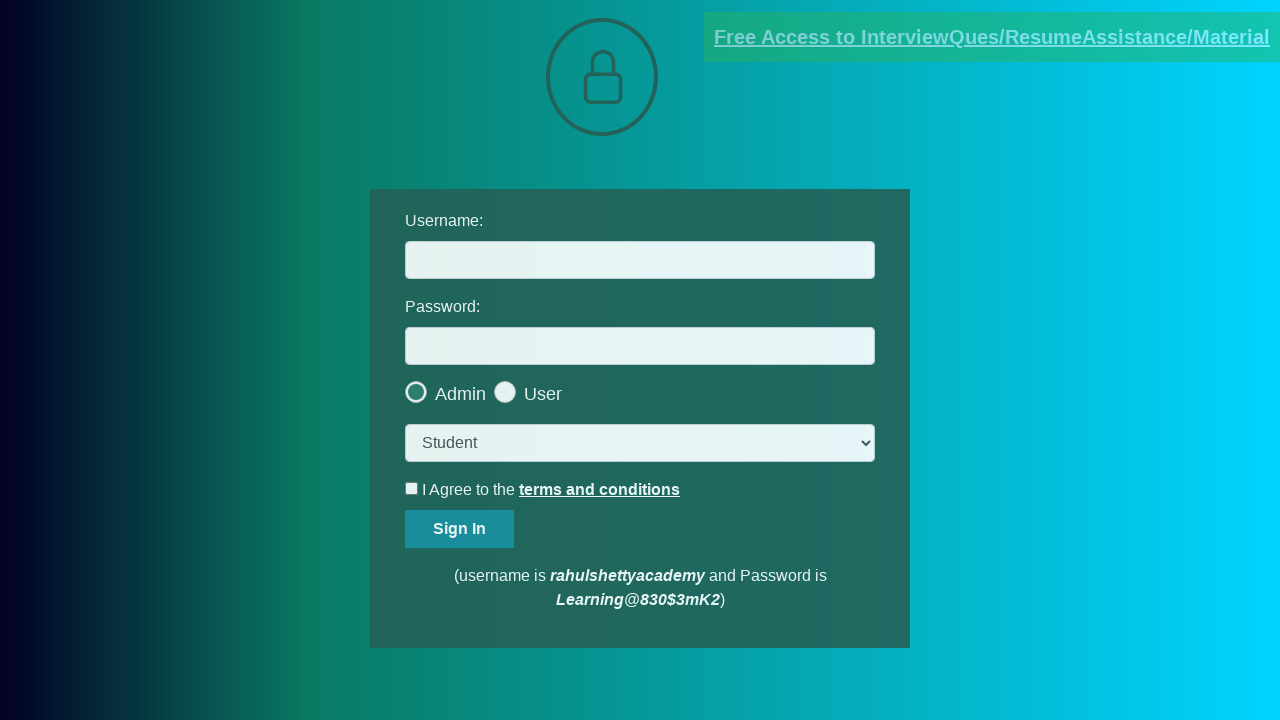

Clicked blinking text link to open new window at (992, 37) on .blinkingText
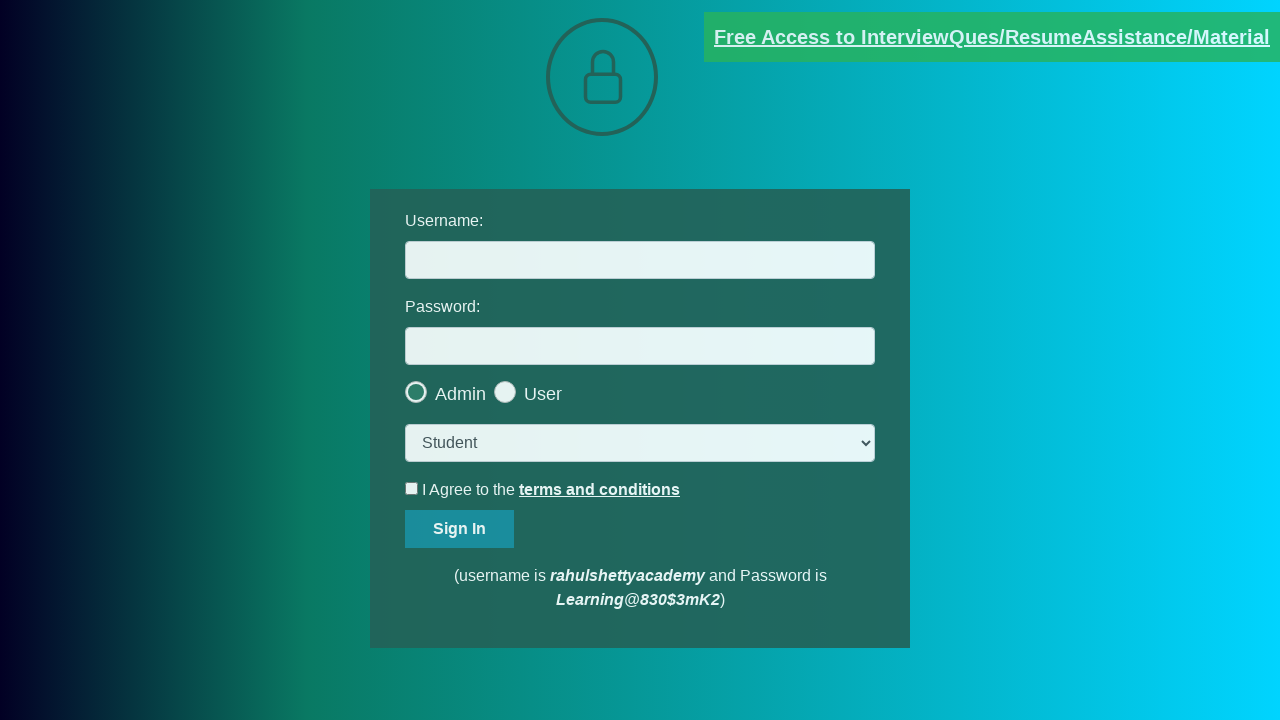

New window opened and captured
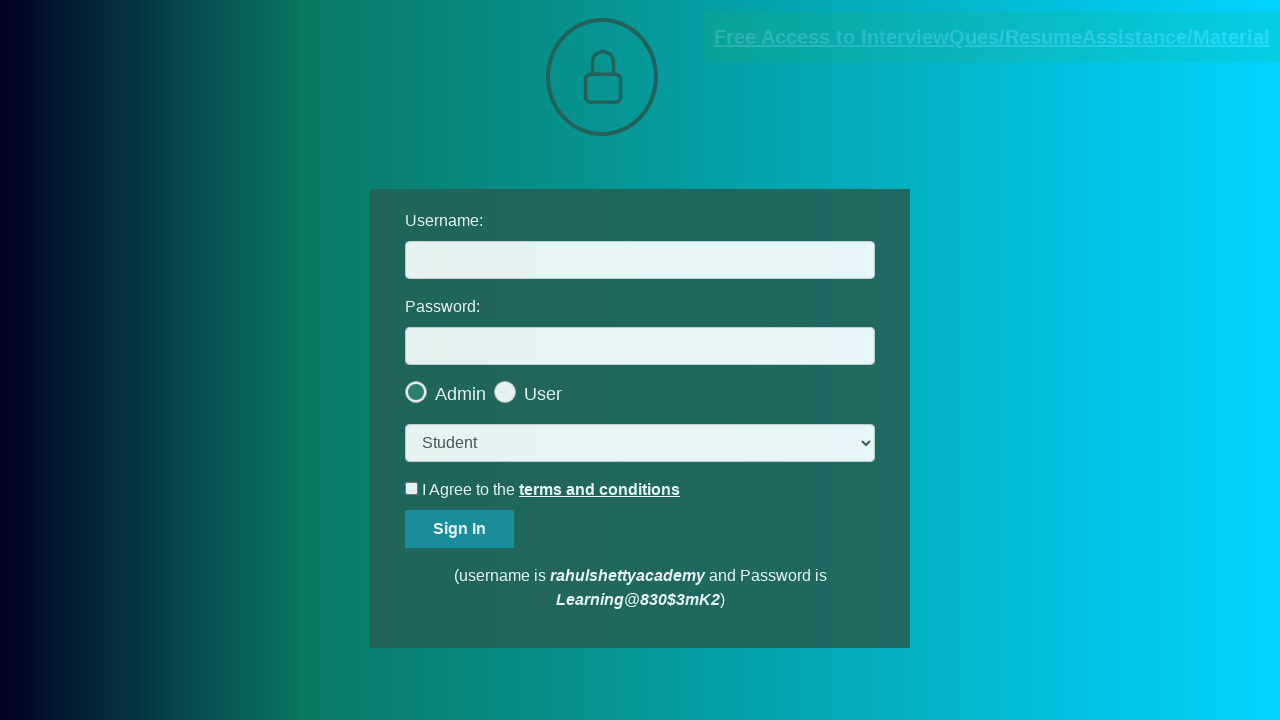

Extracted text content from new window
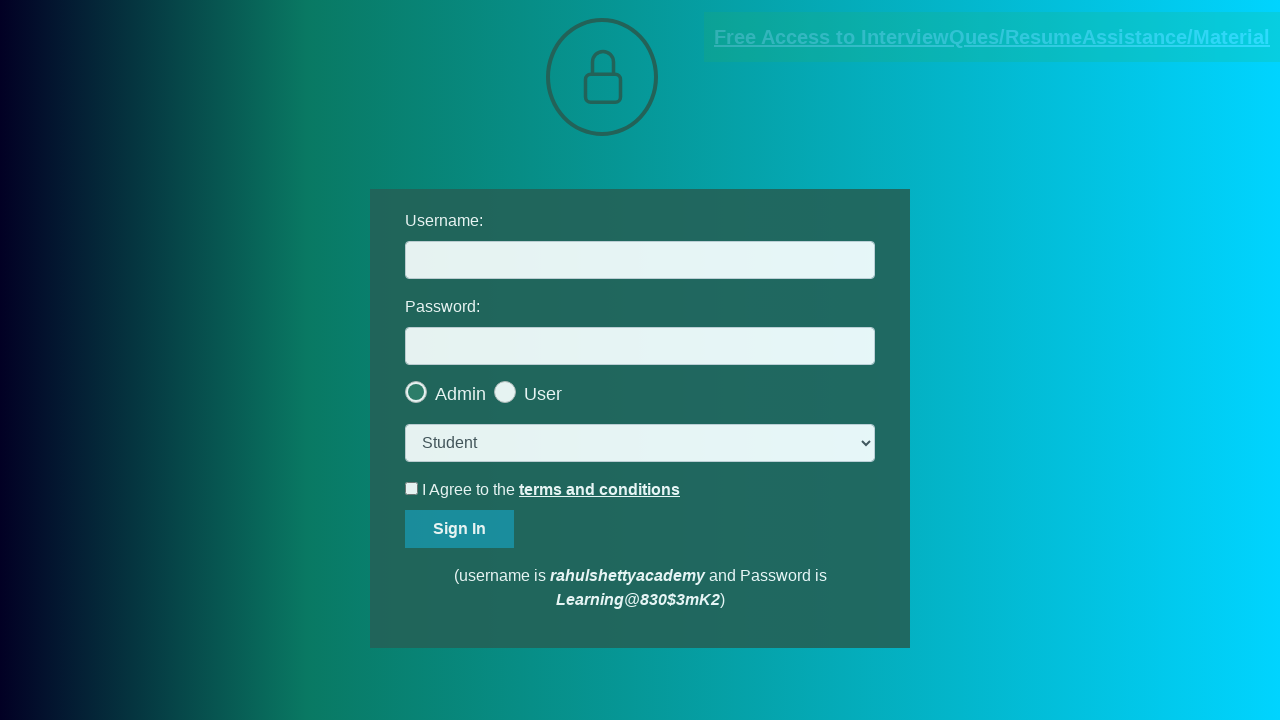

Parsed email ID from text: mentor@rahulshettyacademy.com
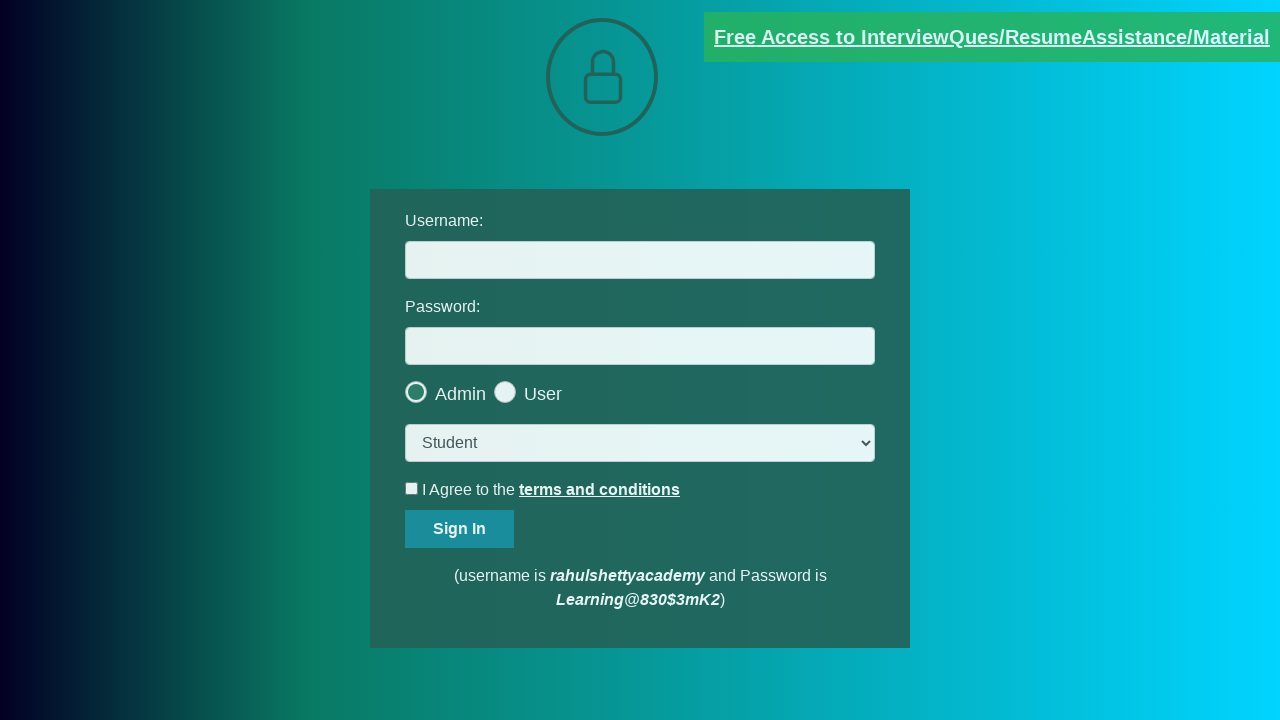

Filled username field with extracted email: mentor@rahulshettyacademy.com on #username
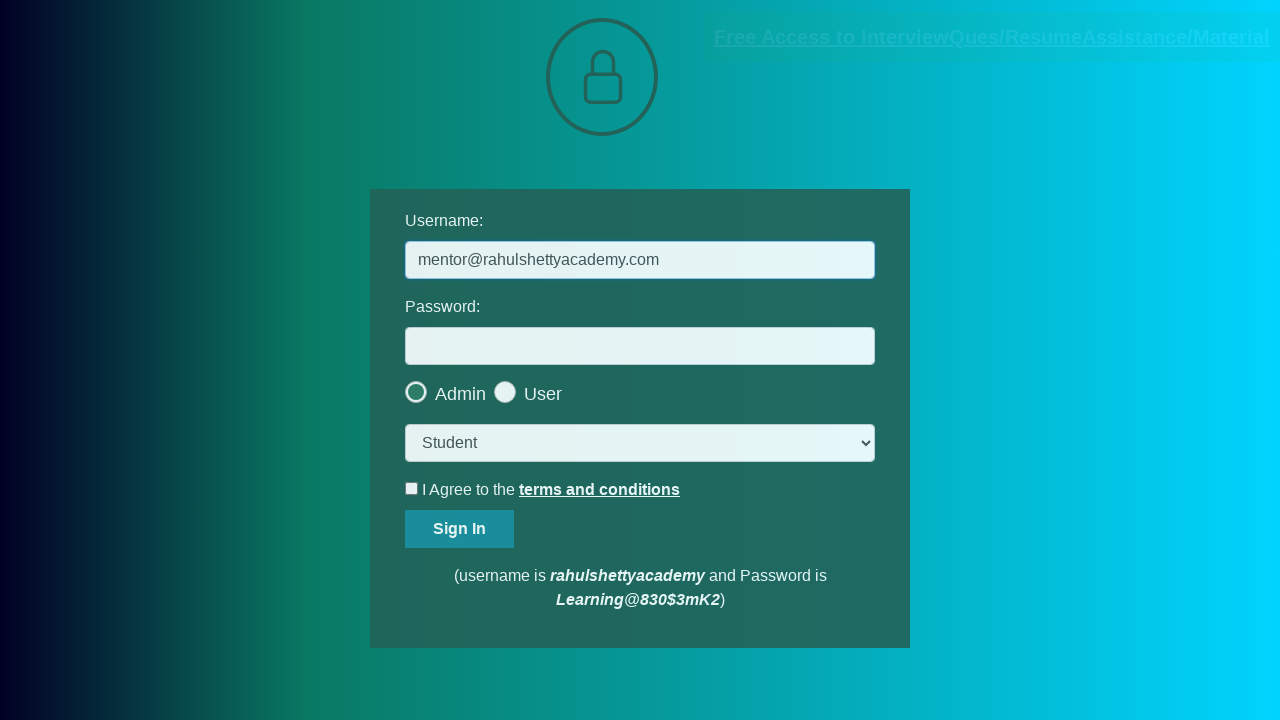

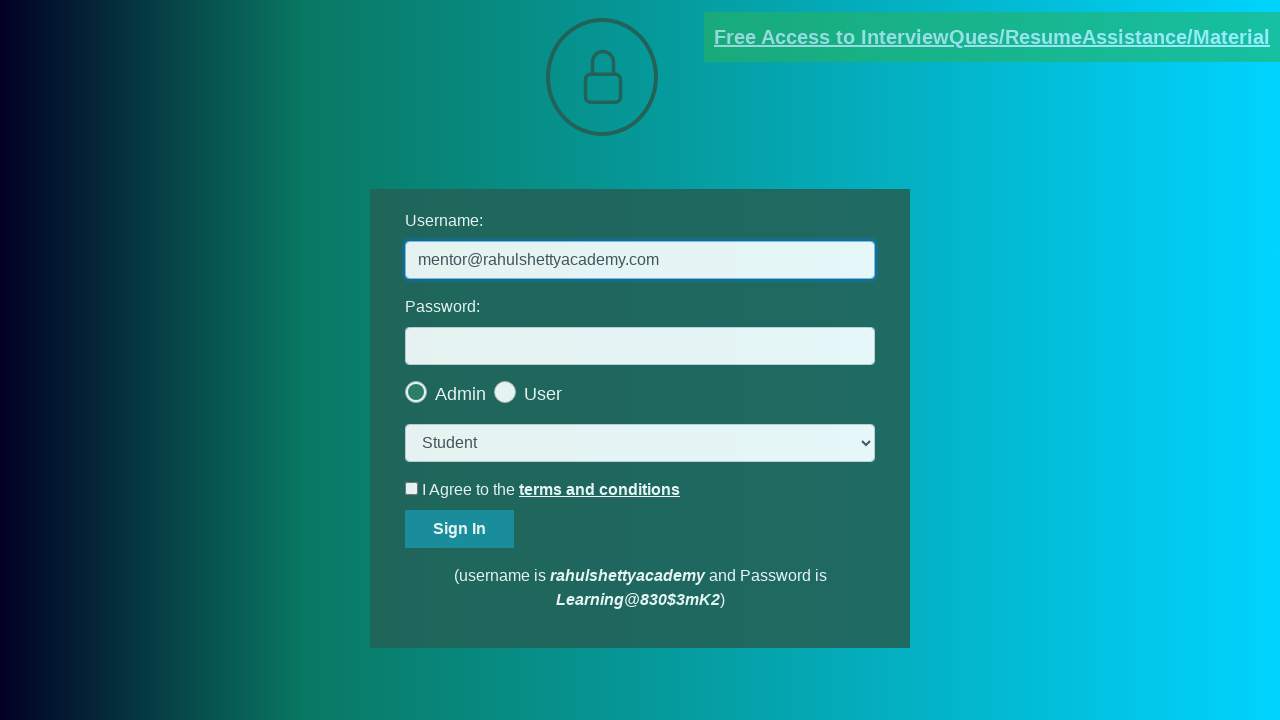